Tests clicking on a Refund link/button on the RedBus homepage using XPath with contains text selector

Starting URL: https://www.redbus.in/

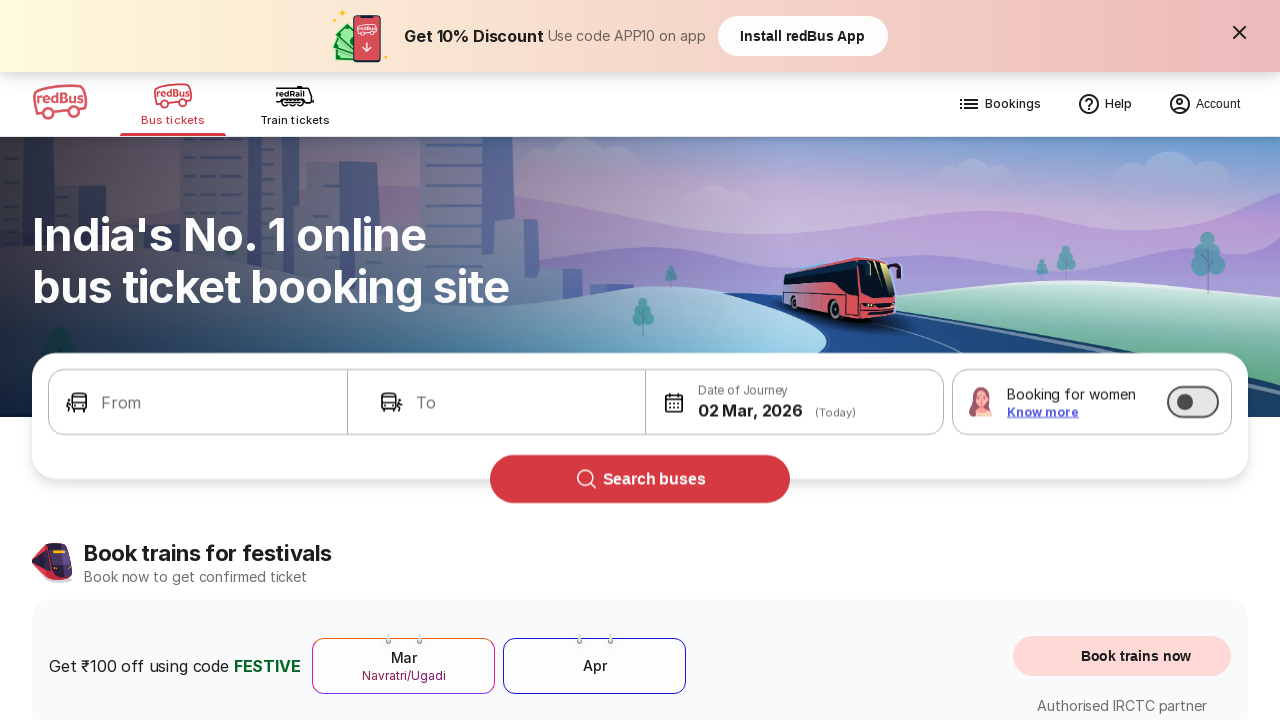

Navigated to RedBus homepage
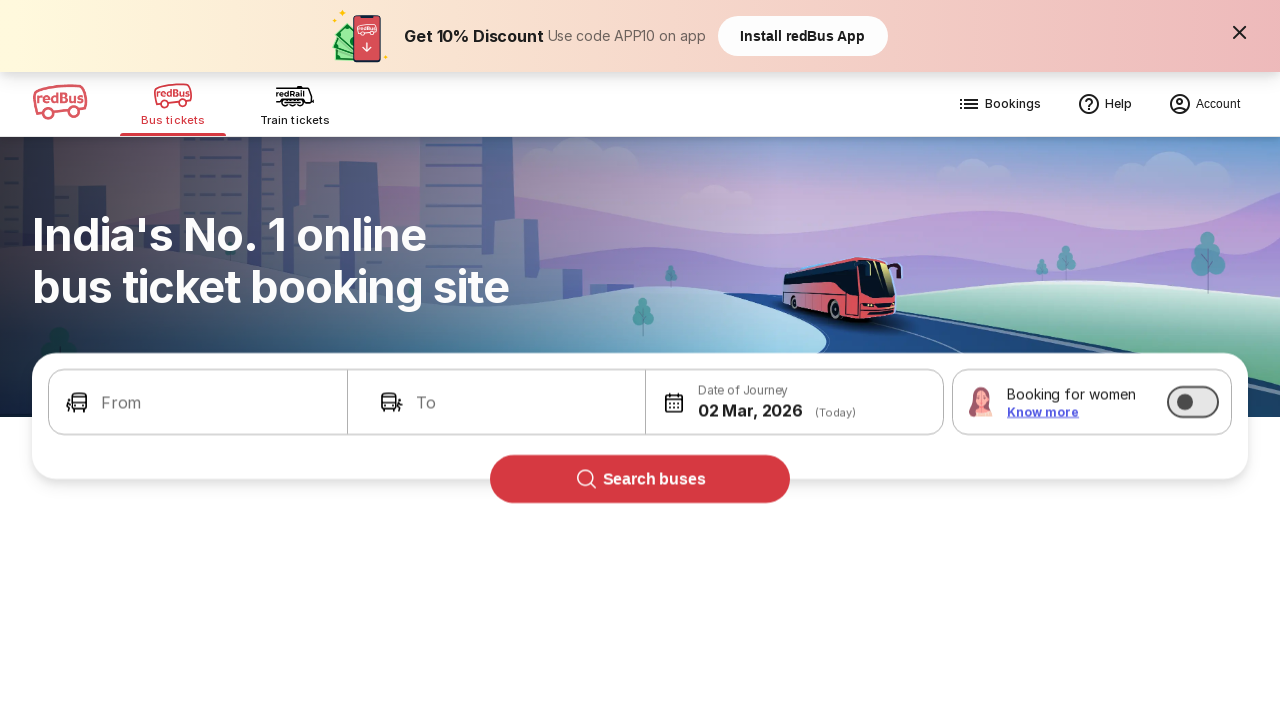

Clicked on Refund link/button using XPath with contains text selector at (446, 696) on xpath=//div[contains(text(),'Refund')]
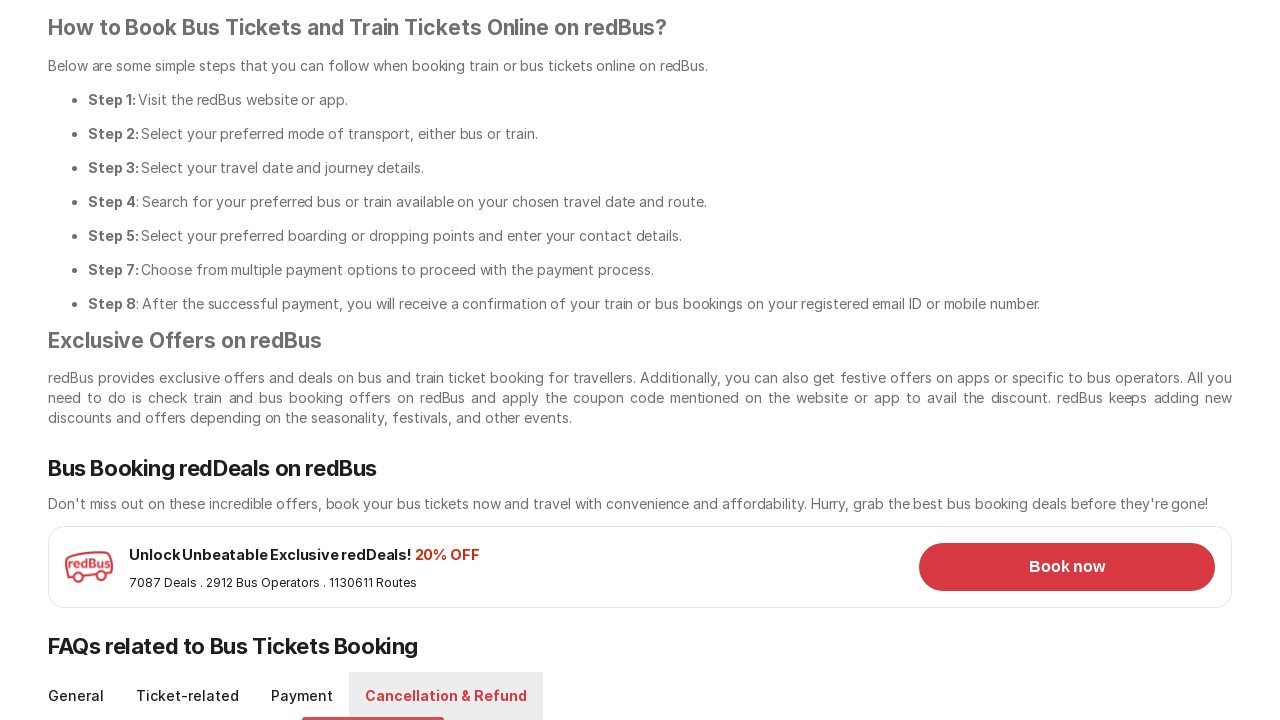

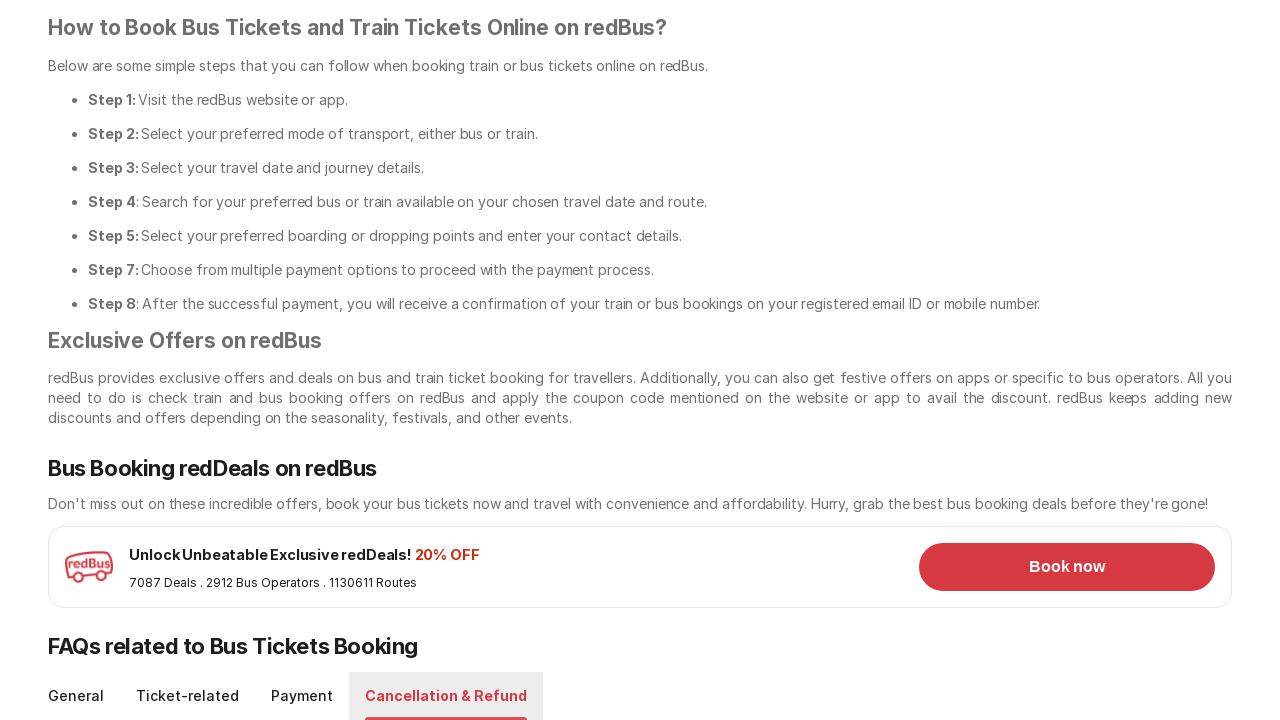